Tests element display functionality by interacting with email textbox, age radio button, education textarea and checking visibility of various form elements

Starting URL: https://automationfc.github.io/basic-form/index.html

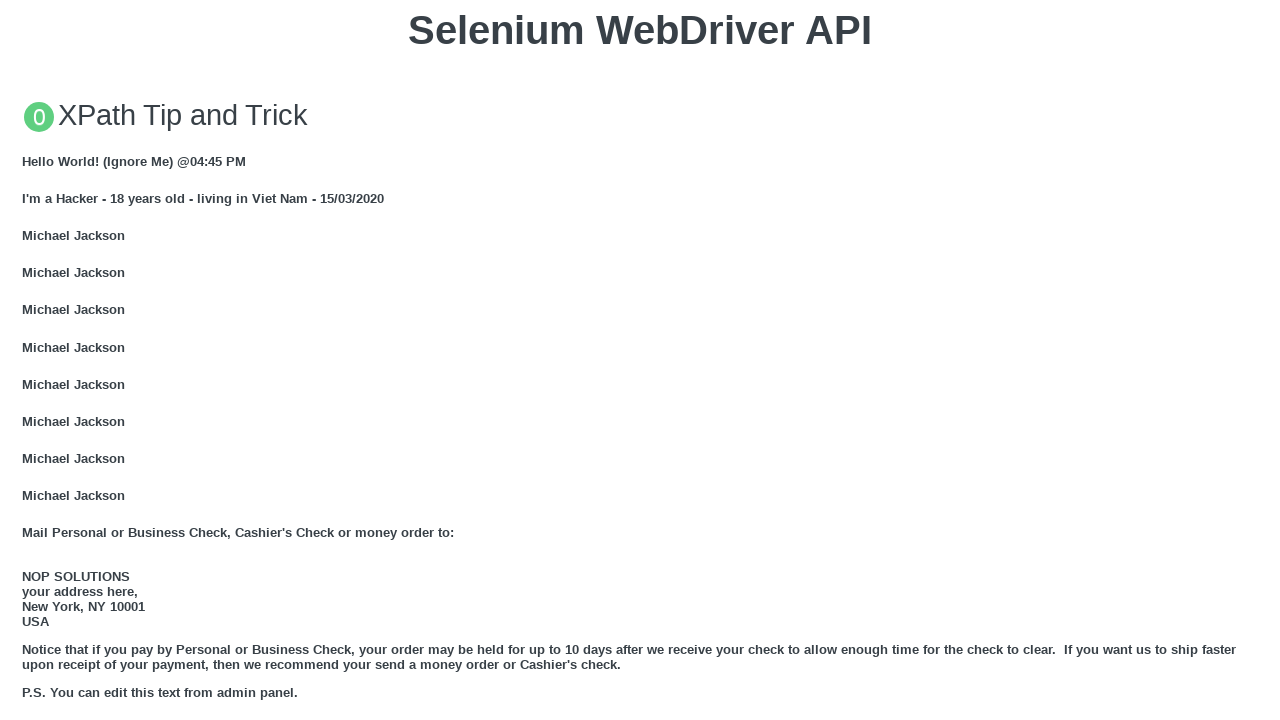

Filled email textbox with 'Automation Testing' on xpath=//input[@id='email']
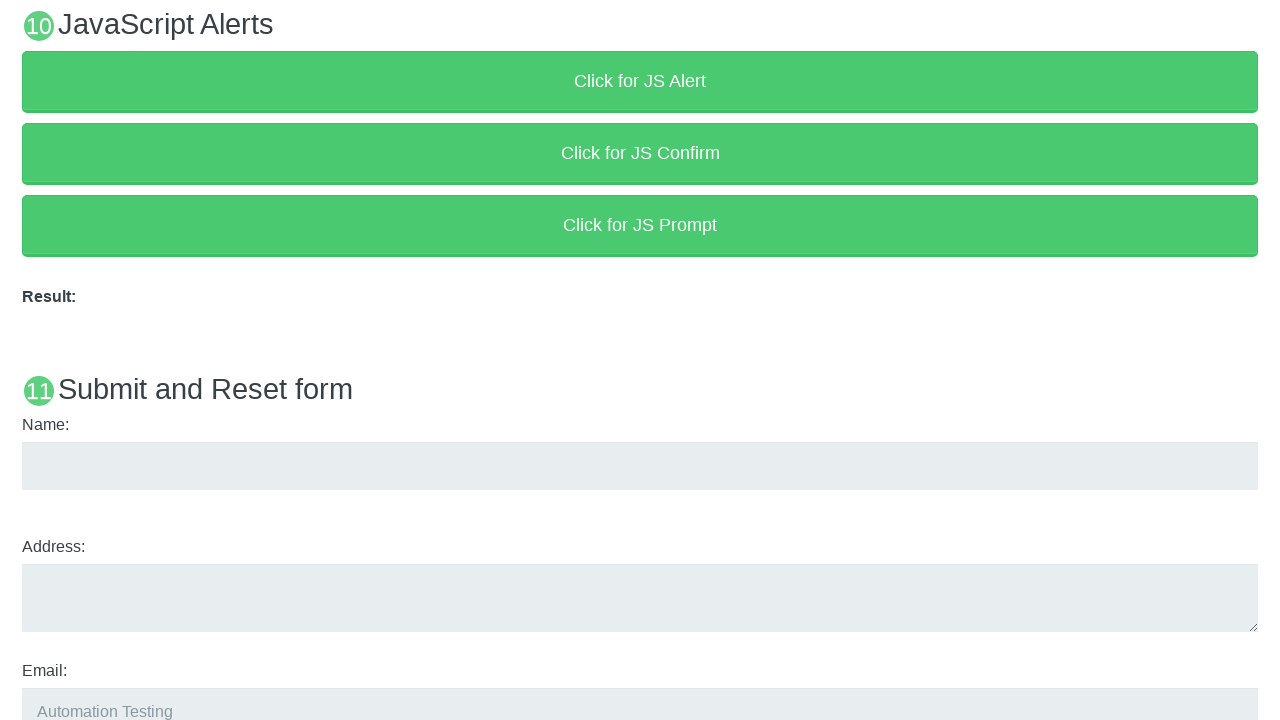

Clicked 'Under 18' age radio button at (28, 360) on xpath=//input[@id='under_18']
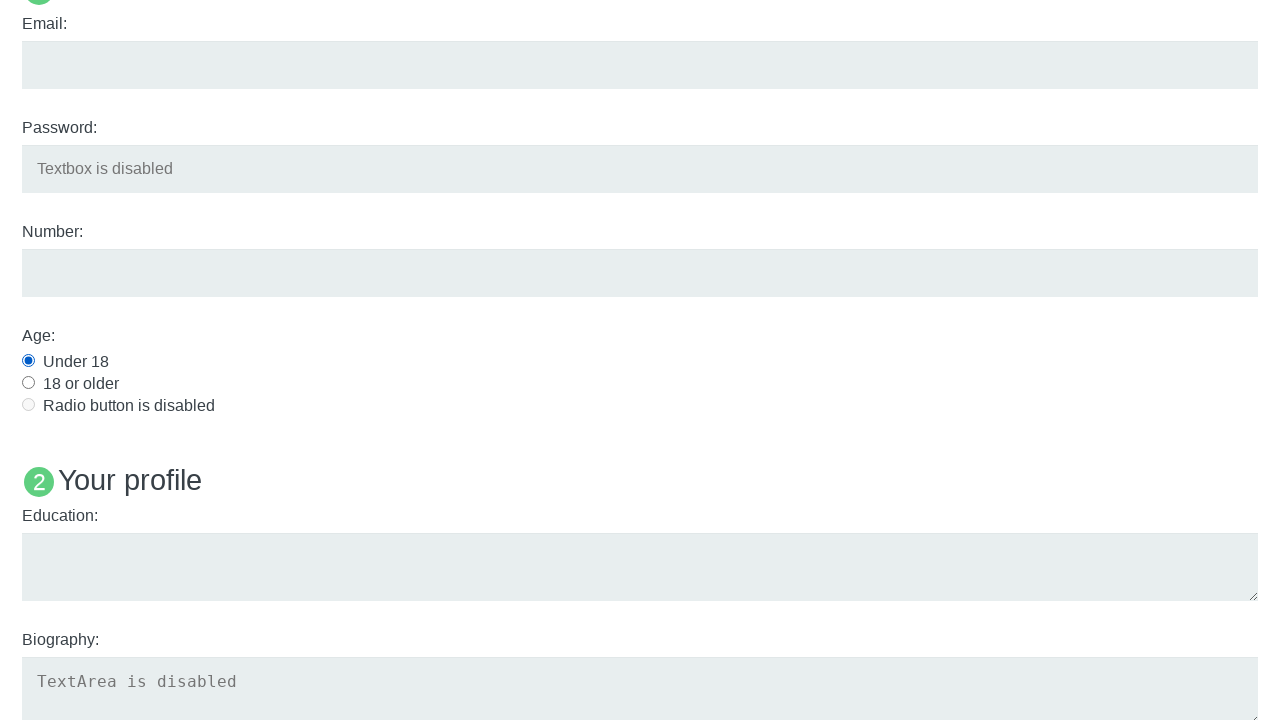

Filled education textarea with 'Automation Testing' on xpath=//textarea[@id='edu']
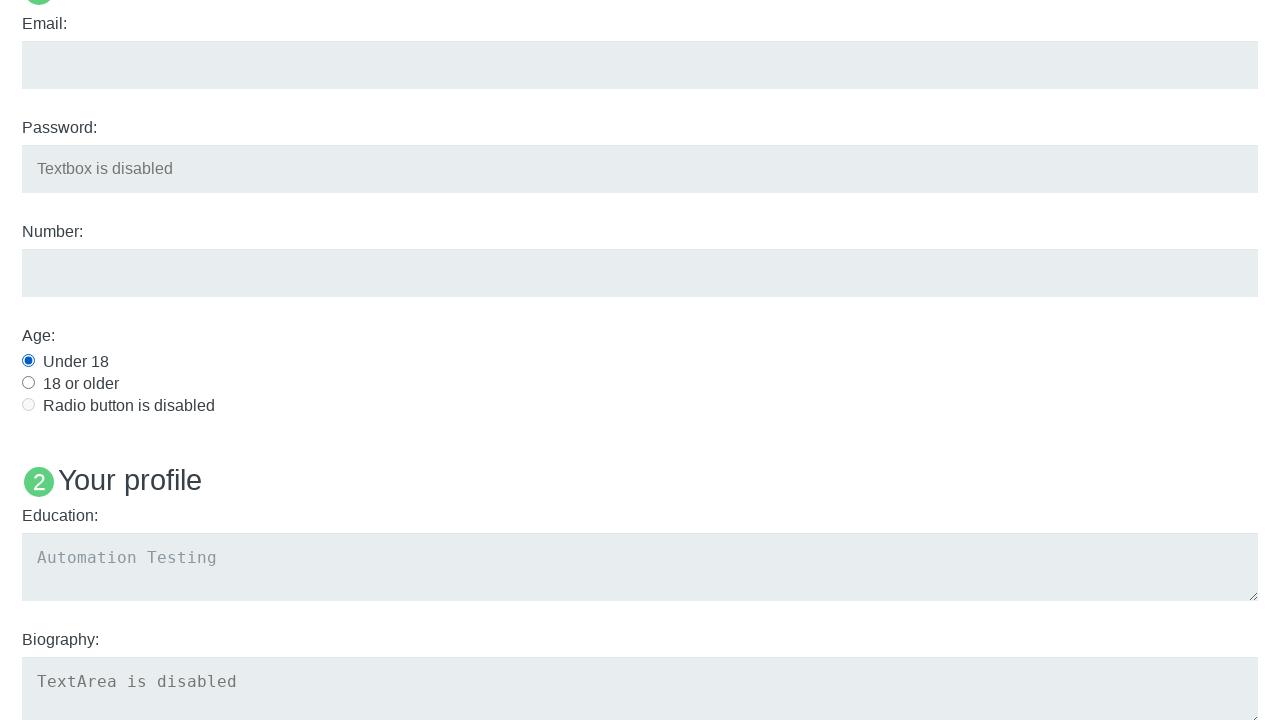

Checked visibility of 'Name: User5' heading element
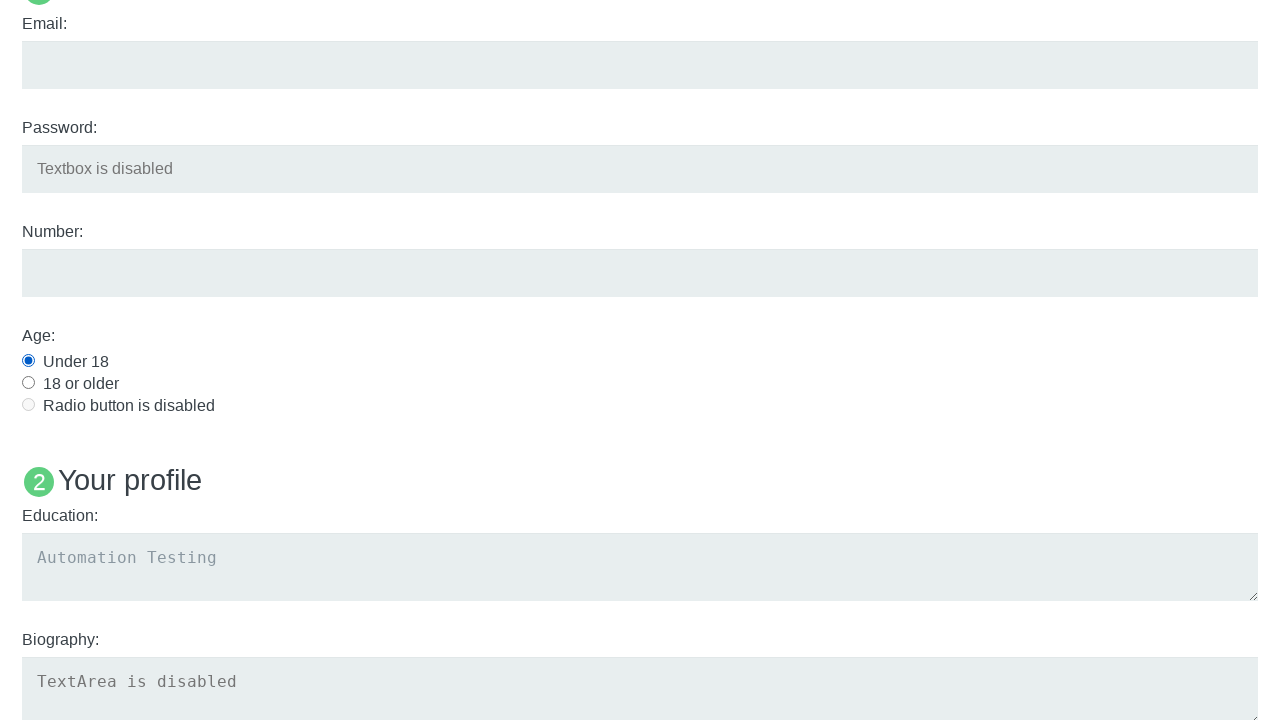

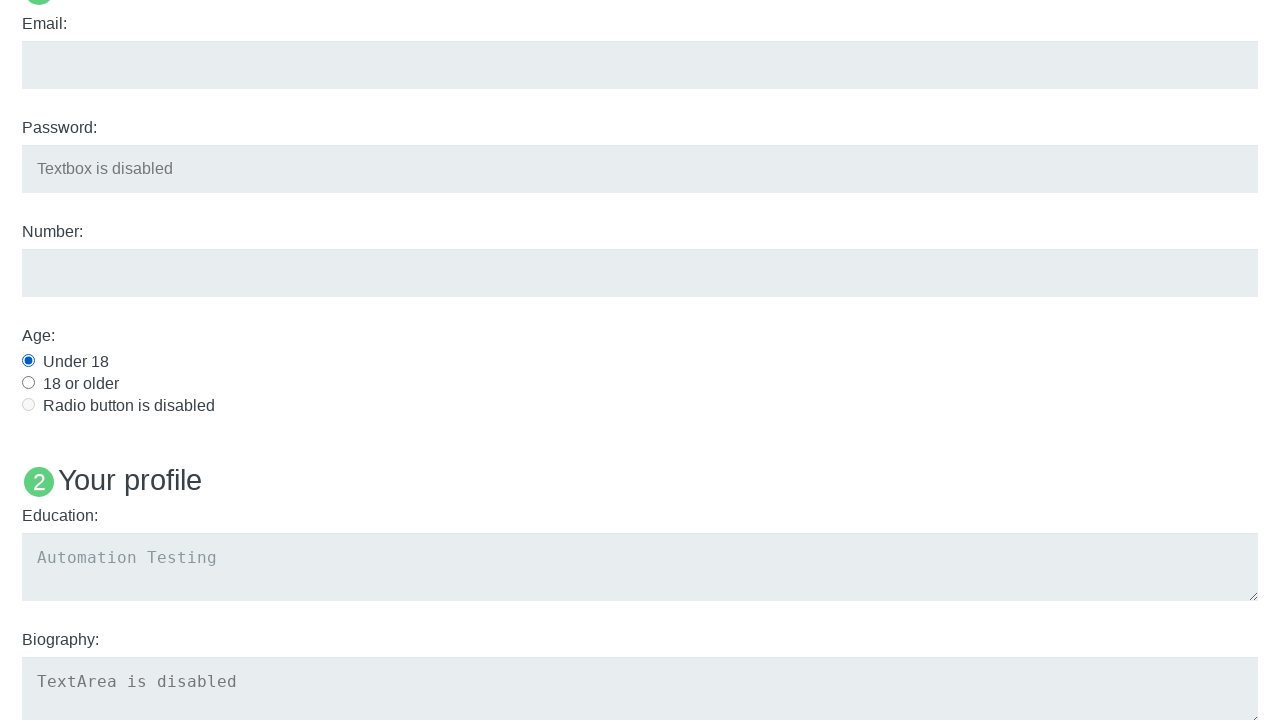